Tests navigation through dropdown menus on an education platform by hovering over the courses dropdown, then software submenu, and finally the ST Master Class option.

Starting URL: https://lh.inmakesedu.com/home

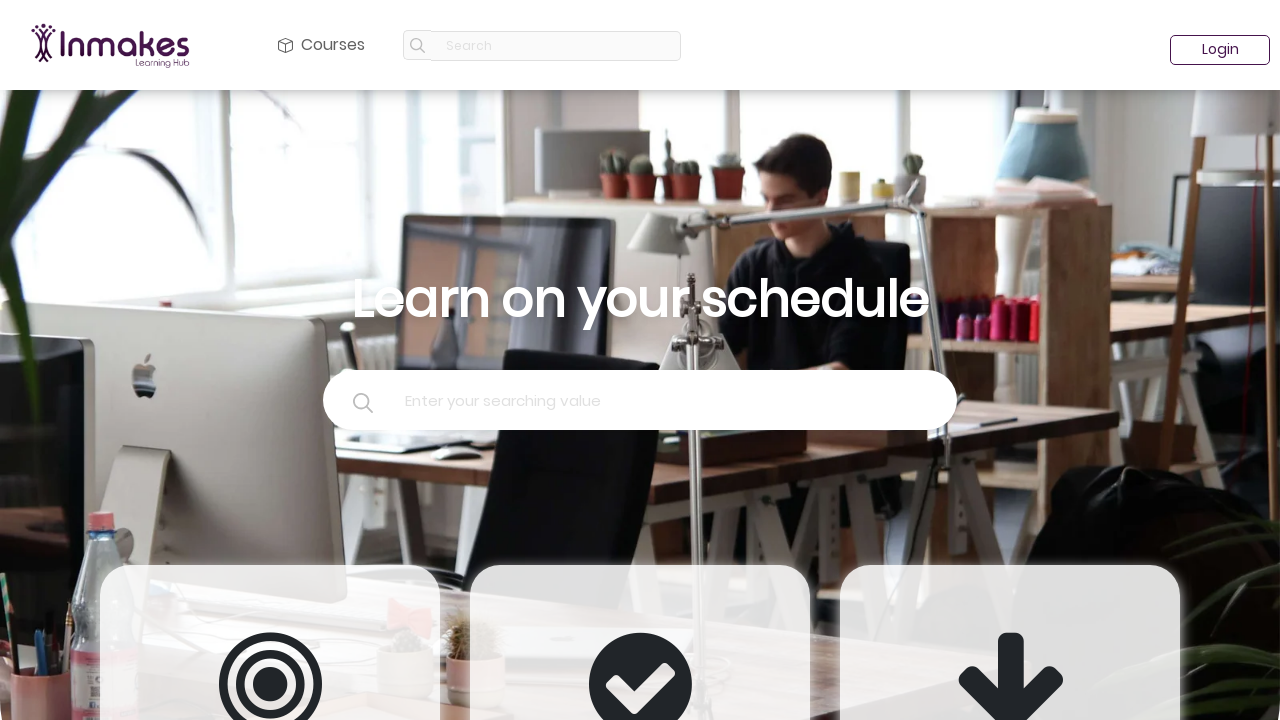

Hovered over Courses dropdown menu at (322, 45) on #navbarDropdown
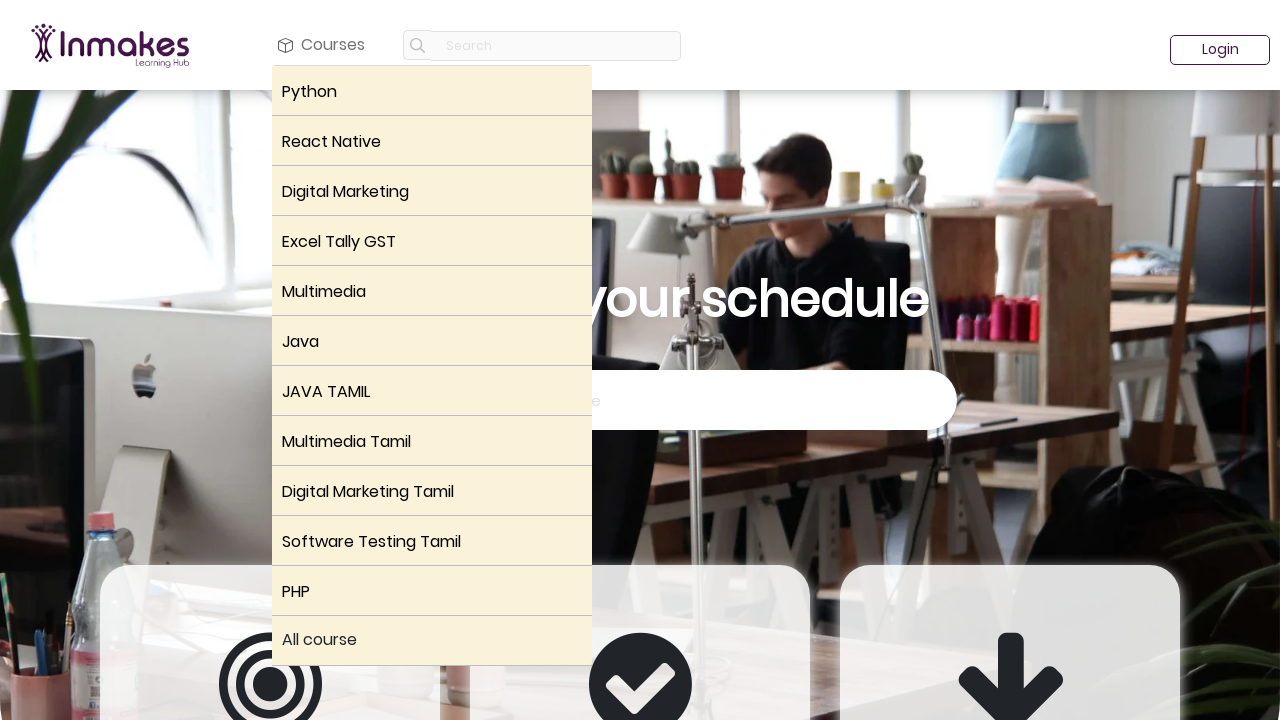

Hovered over Software submenu at (432, 541) on (//div[@class='dropdown dropright p-0 m-0'])[10]
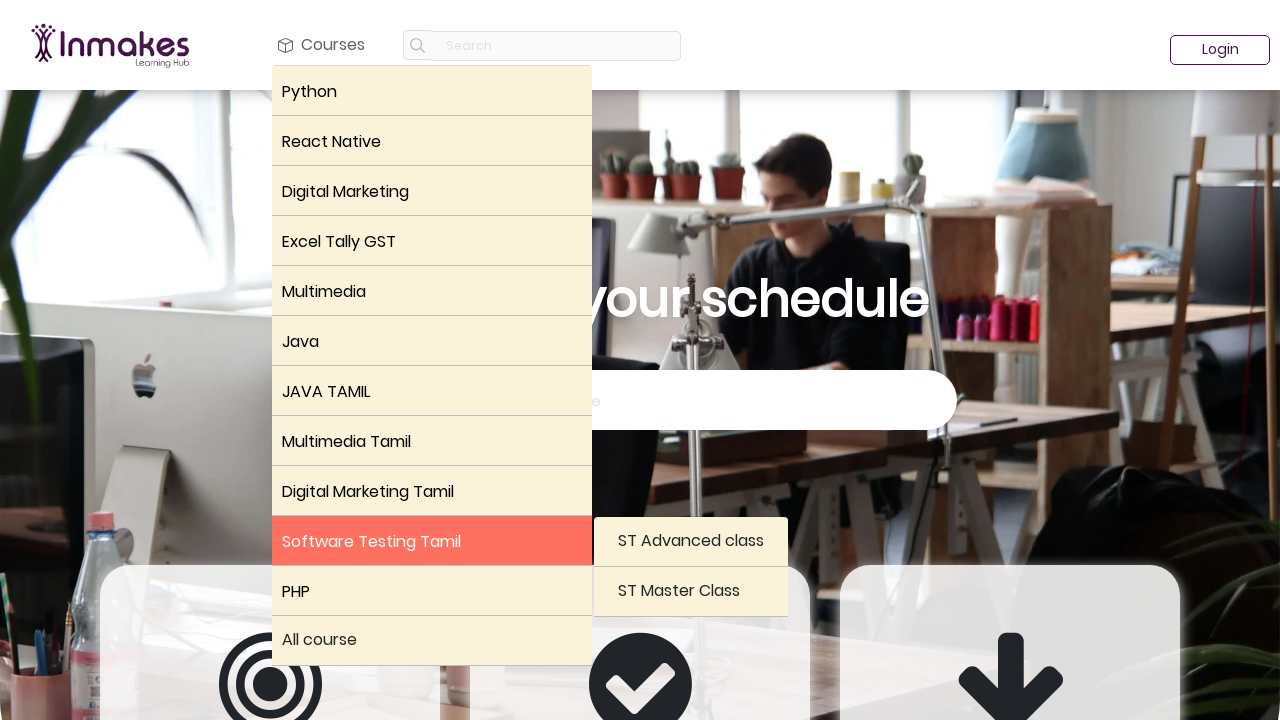

Hovered over ST Master Class option at (691, 592) on xpath=//a[text()='ST Master Class']
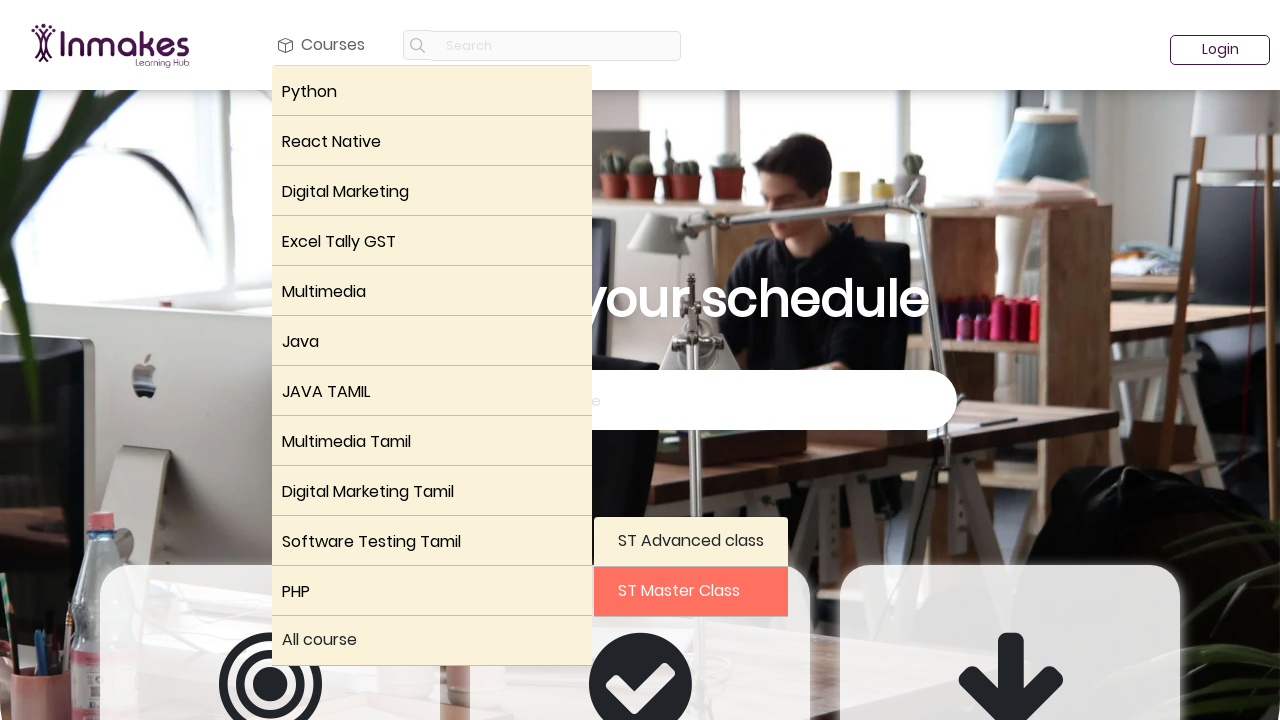

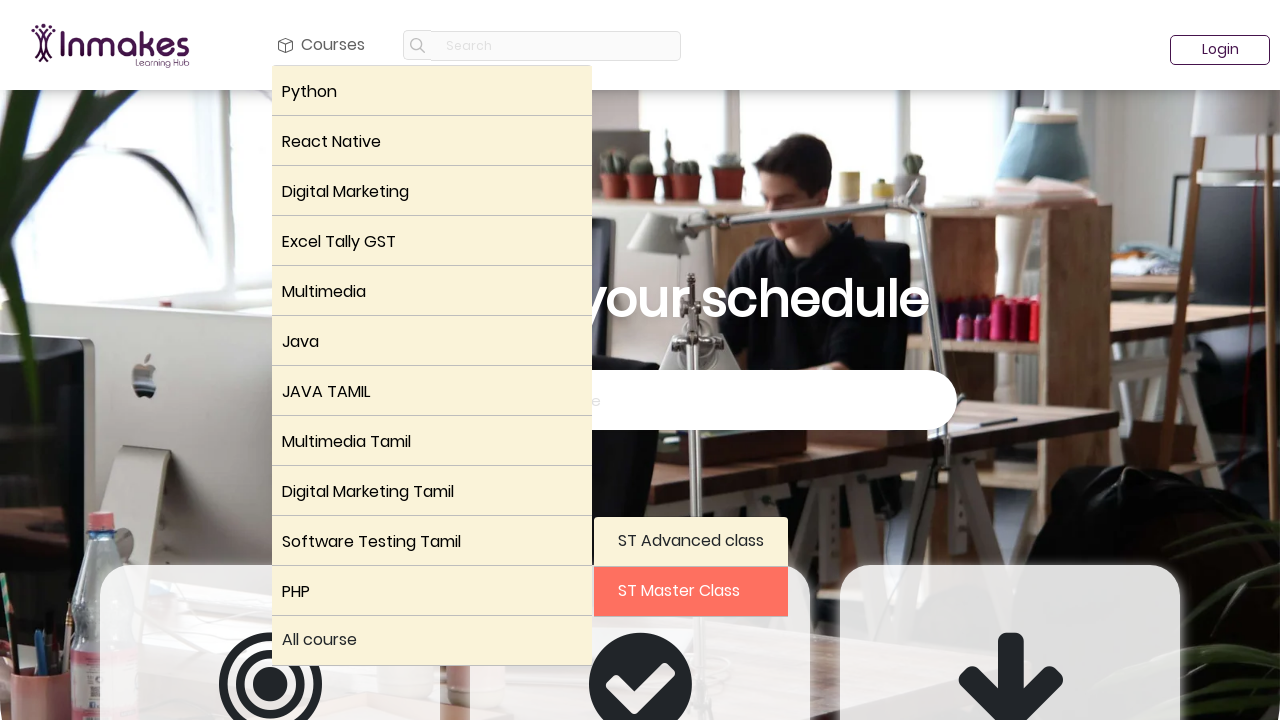